Tests that clicking the alert button changes its id attribute

Starting URL: http://the-internet.herokuapp.com/challenging_dom

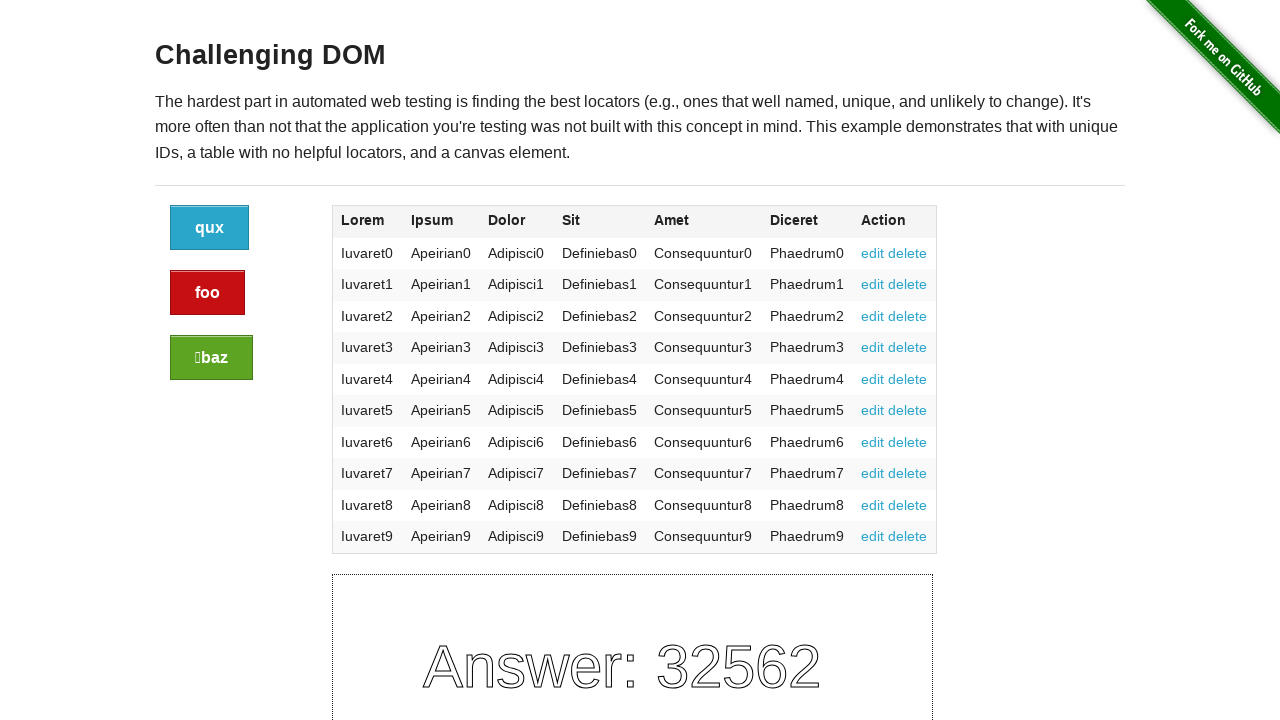

Located the alert button element
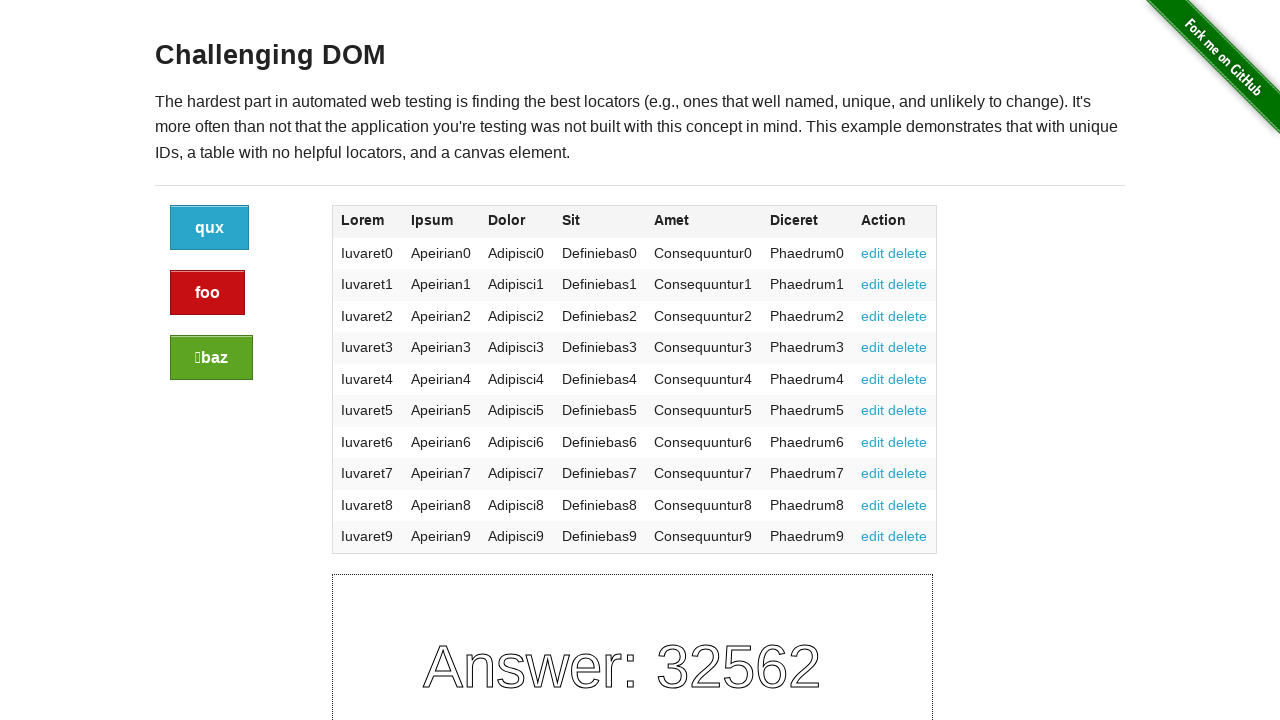

Retrieved initial alert button id: 5bc41220-f75f-013e-a66f-62bb34ff9fd4
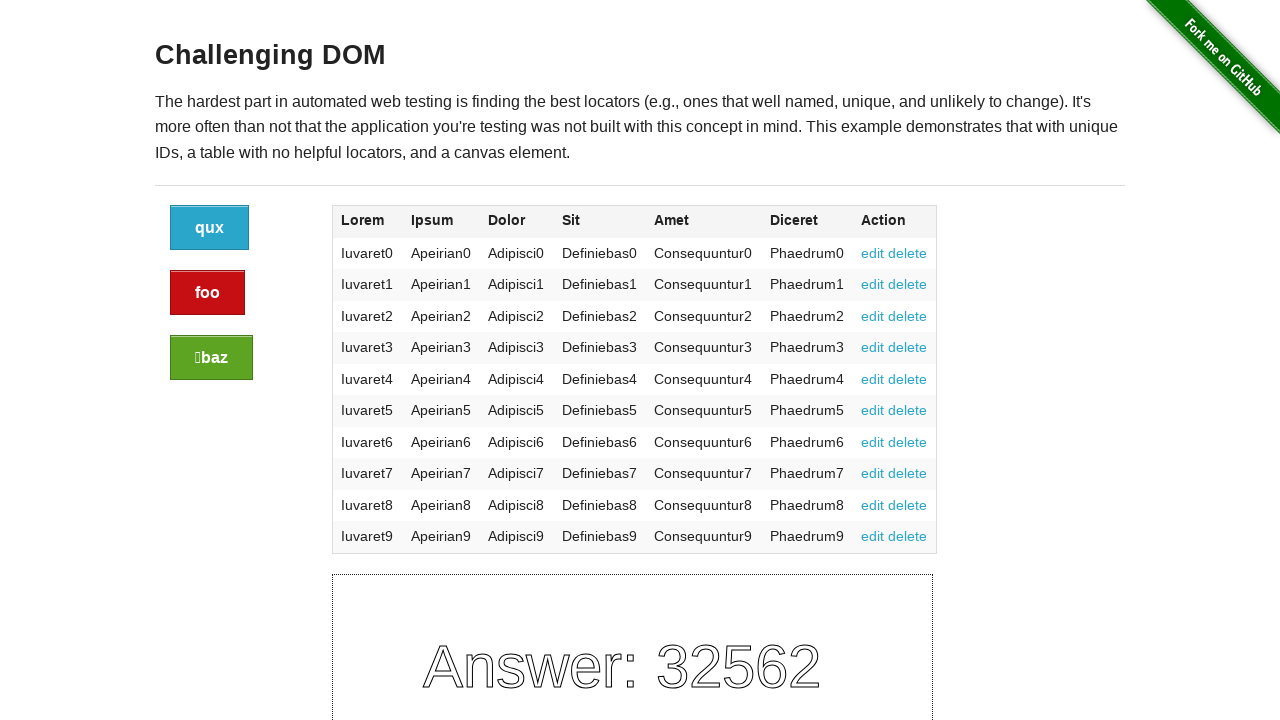

Clicked the alert button at (208, 293) on xpath=//div[@class="large-2 columns"]/a[@class="button alert"]
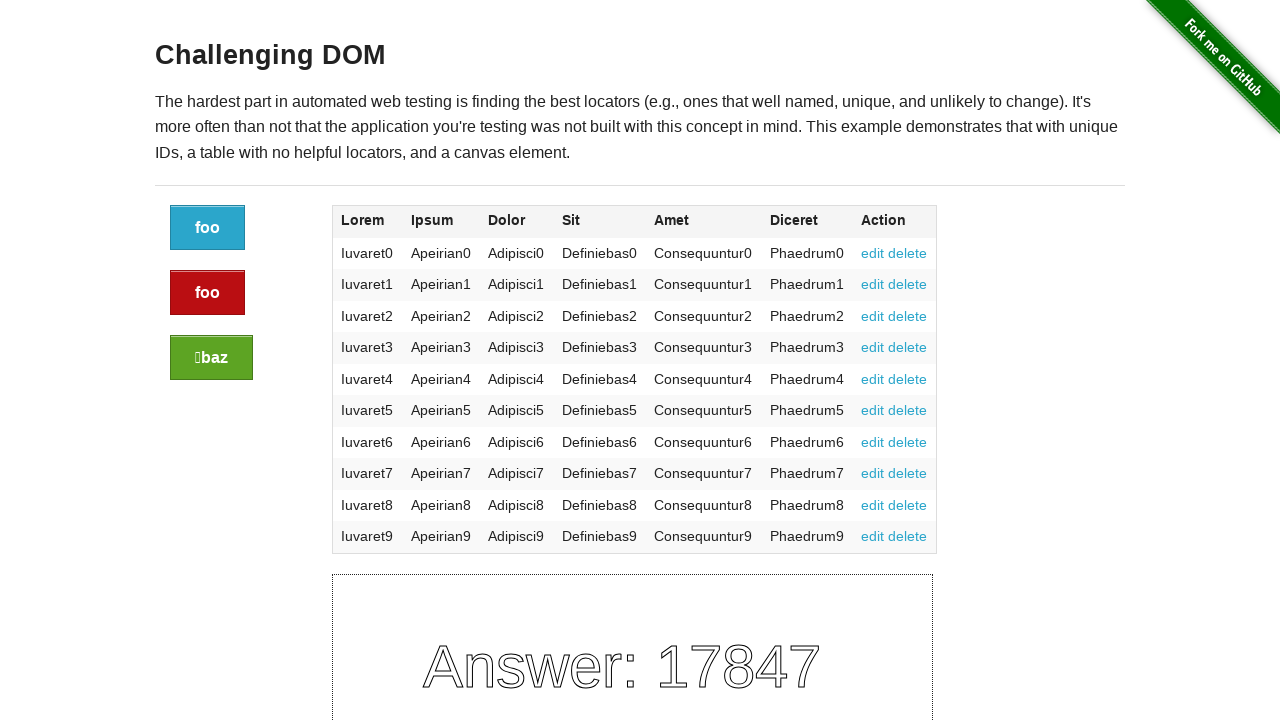

Located the alert button element again
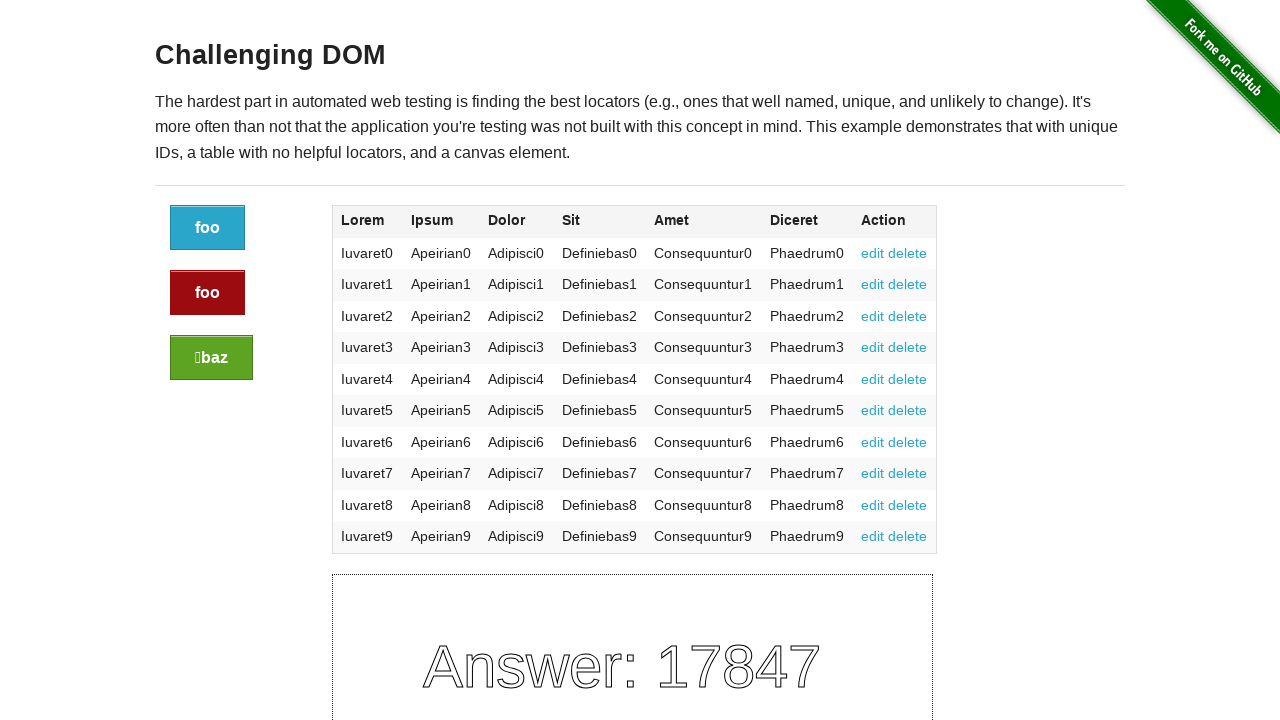

Verified that the alert button id has changed after clicking
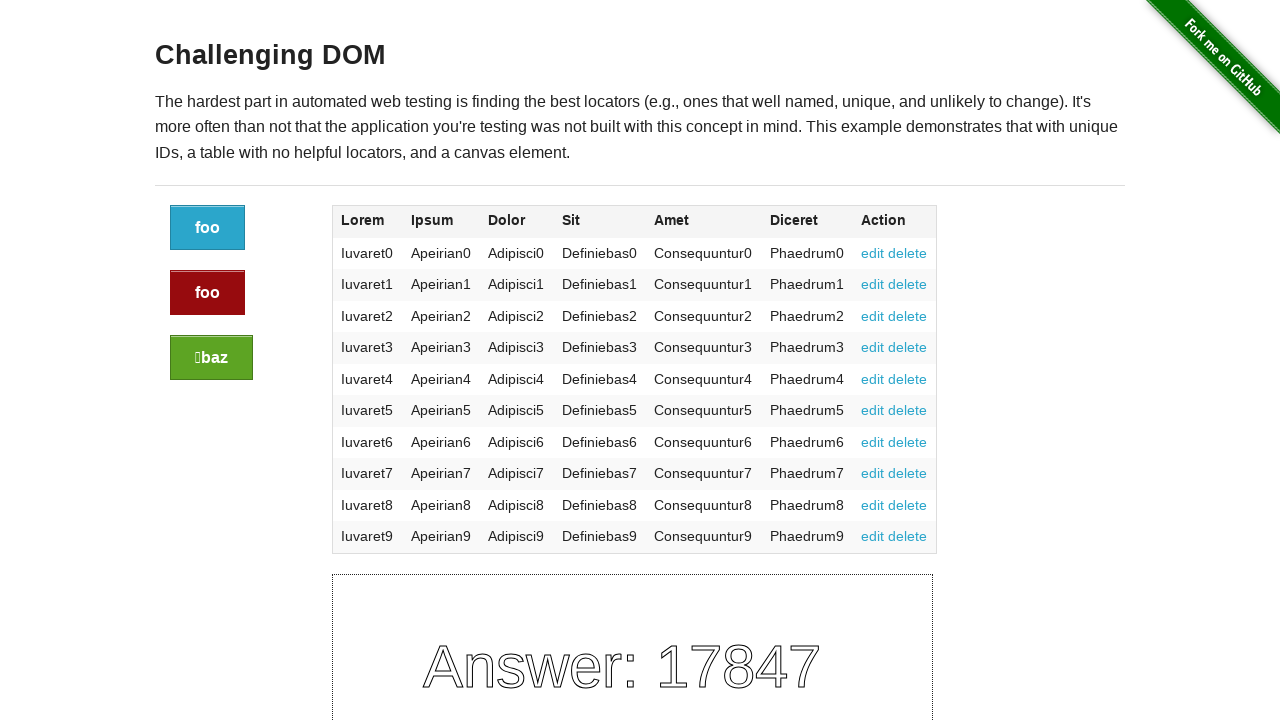

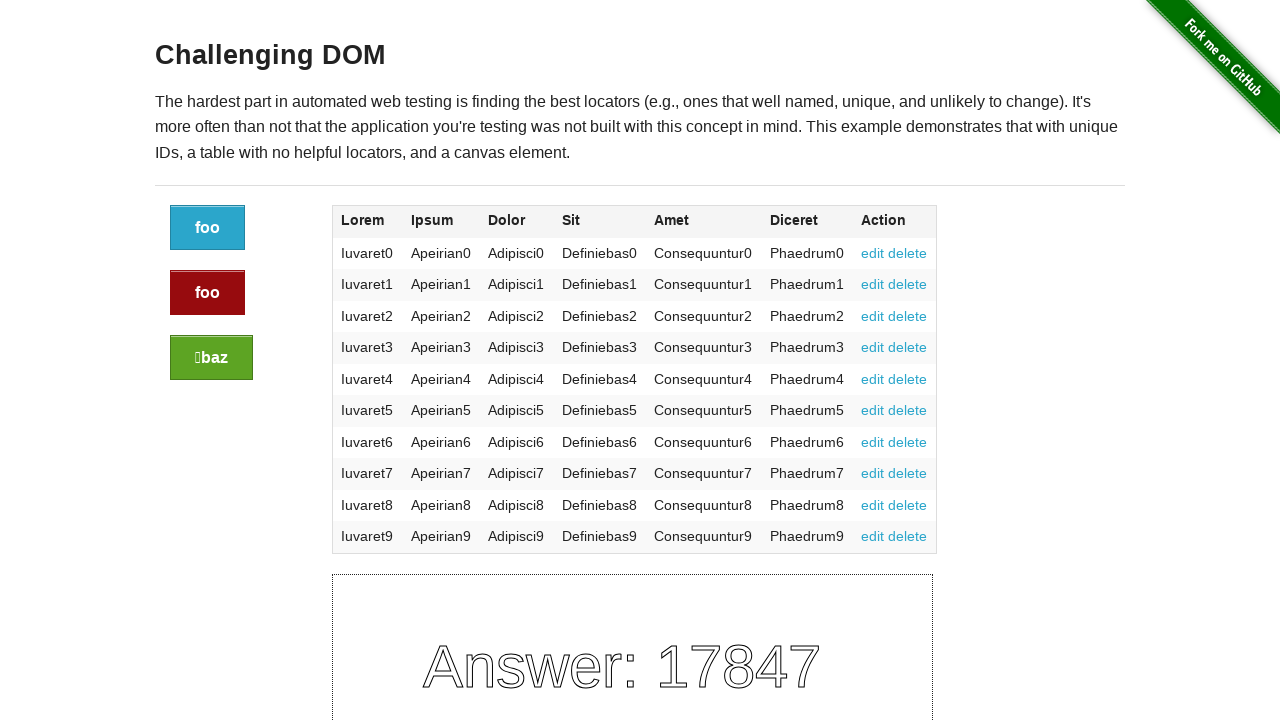